Tests dropdown selection functionality on a signup form by navigating to the signup page, filling in form fields, selecting a radio button, and testing dropdown selection by label, value, and index.

Starting URL: https://freelance-learn-automation.vercel.app/login

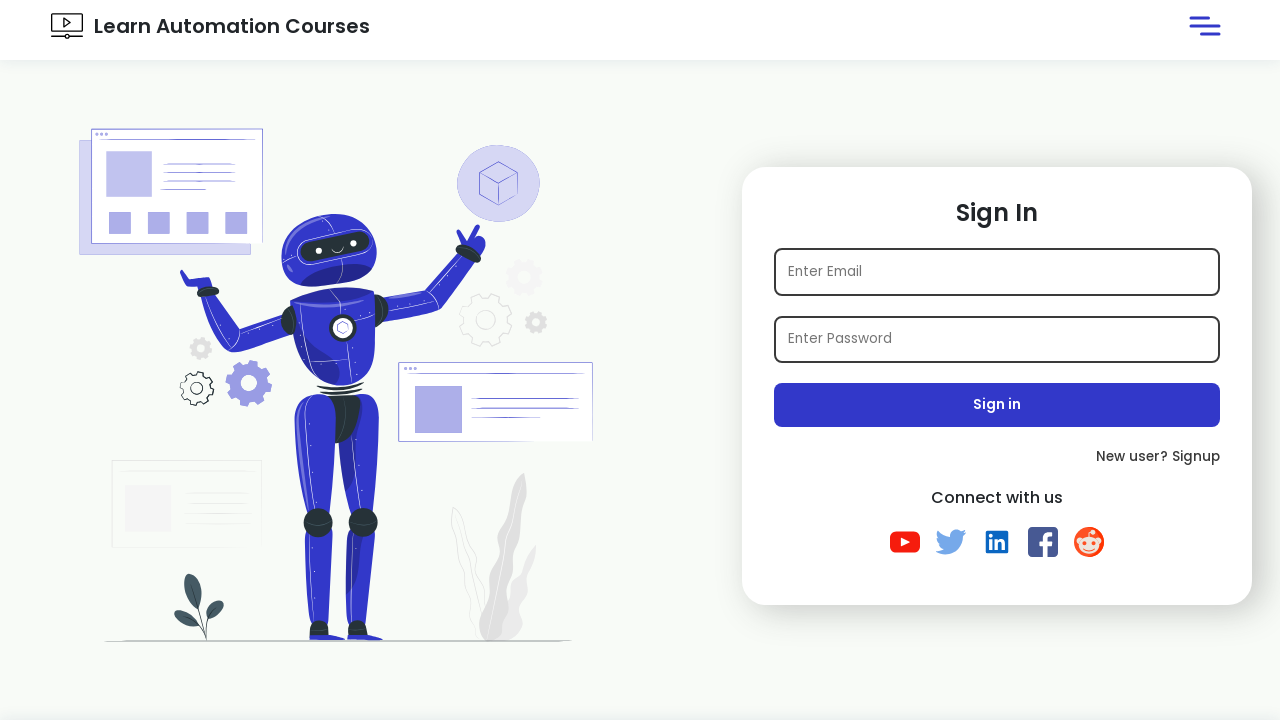

Clicked on signup link at (997, 457) on xpath=//a[@class='subLink']
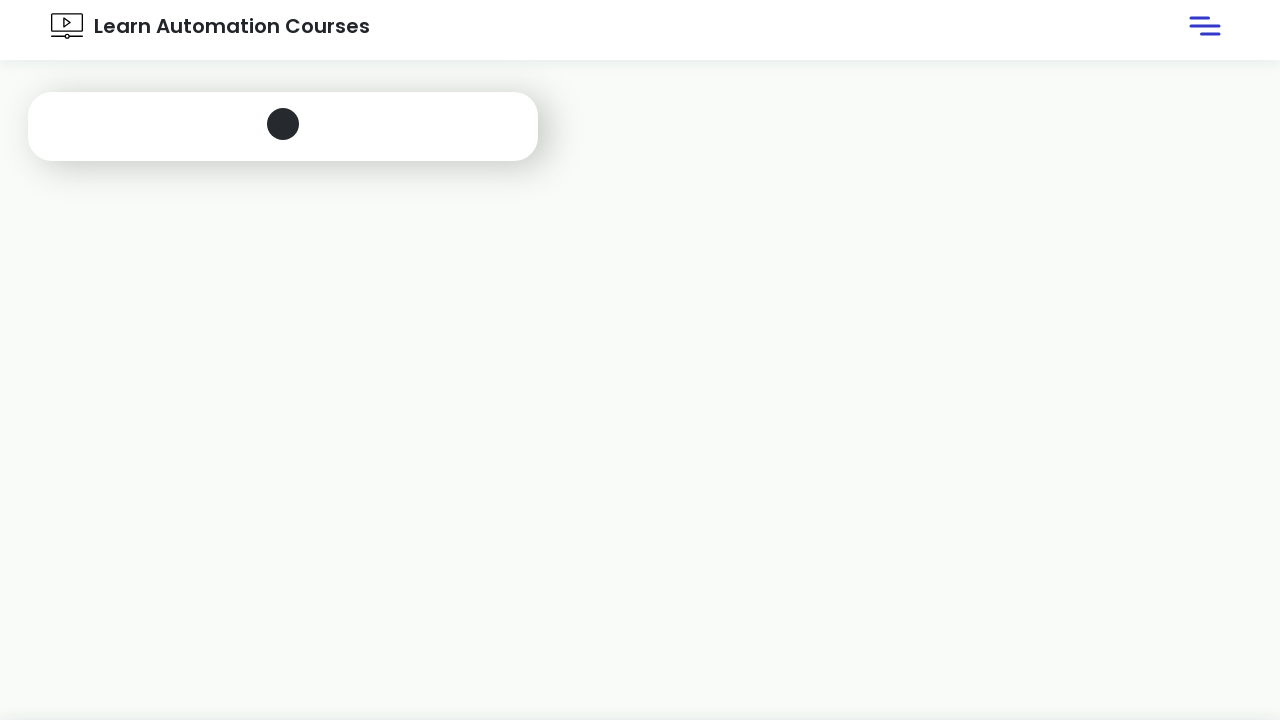

Filled in name field with 'Sam Curren' on internal:attr=[placeholder="Name"i]
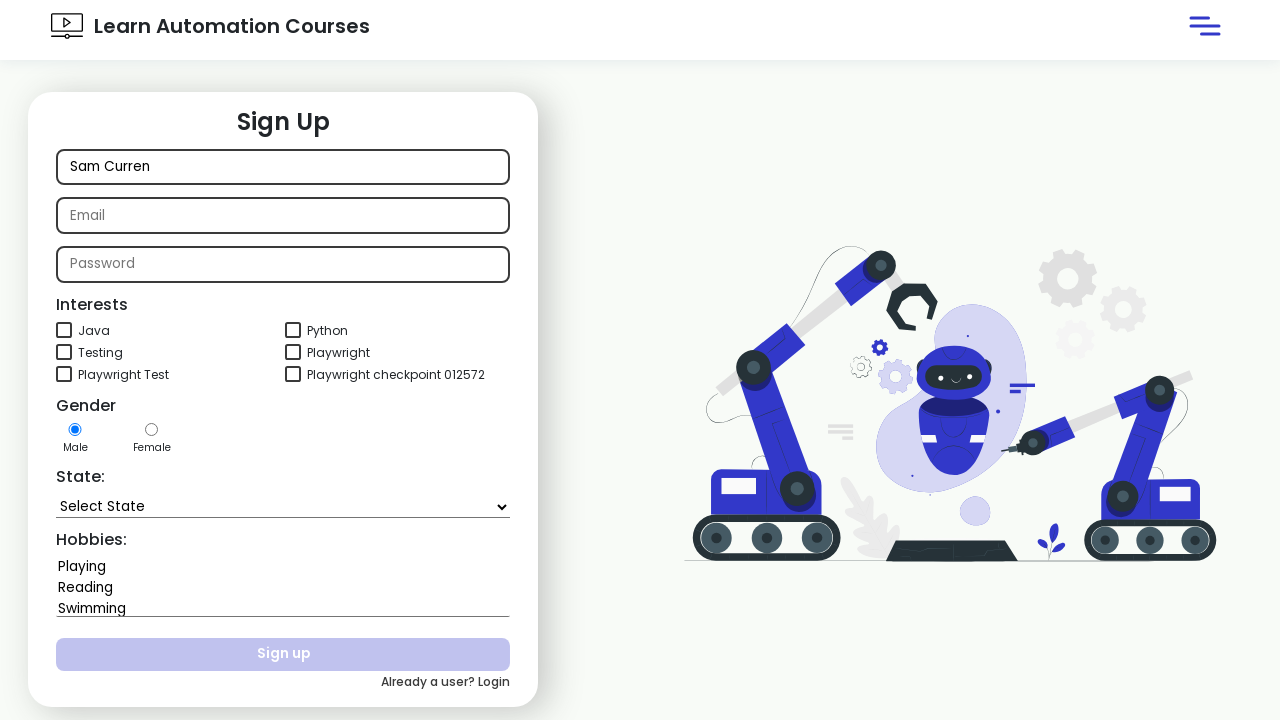

Filled in email field with 'sam@curren.com' on input[id='email']
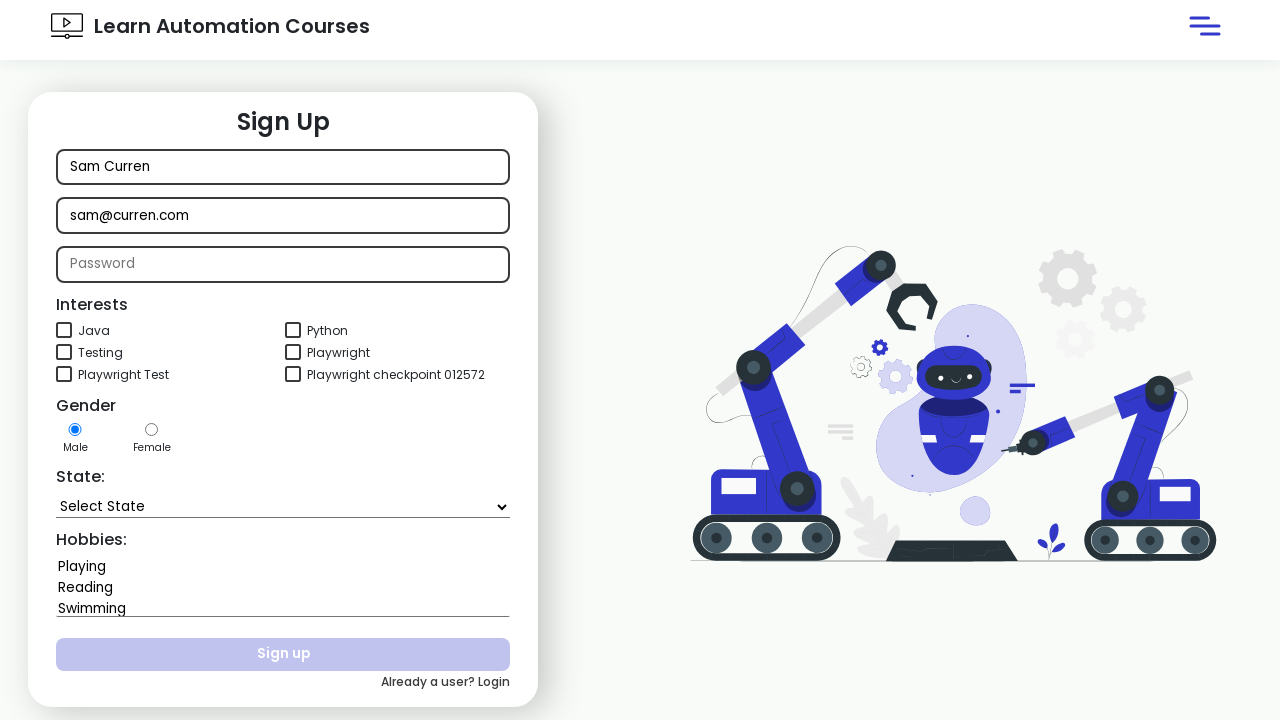

Filled in password field with 'samcurren1234' on input[id='password']
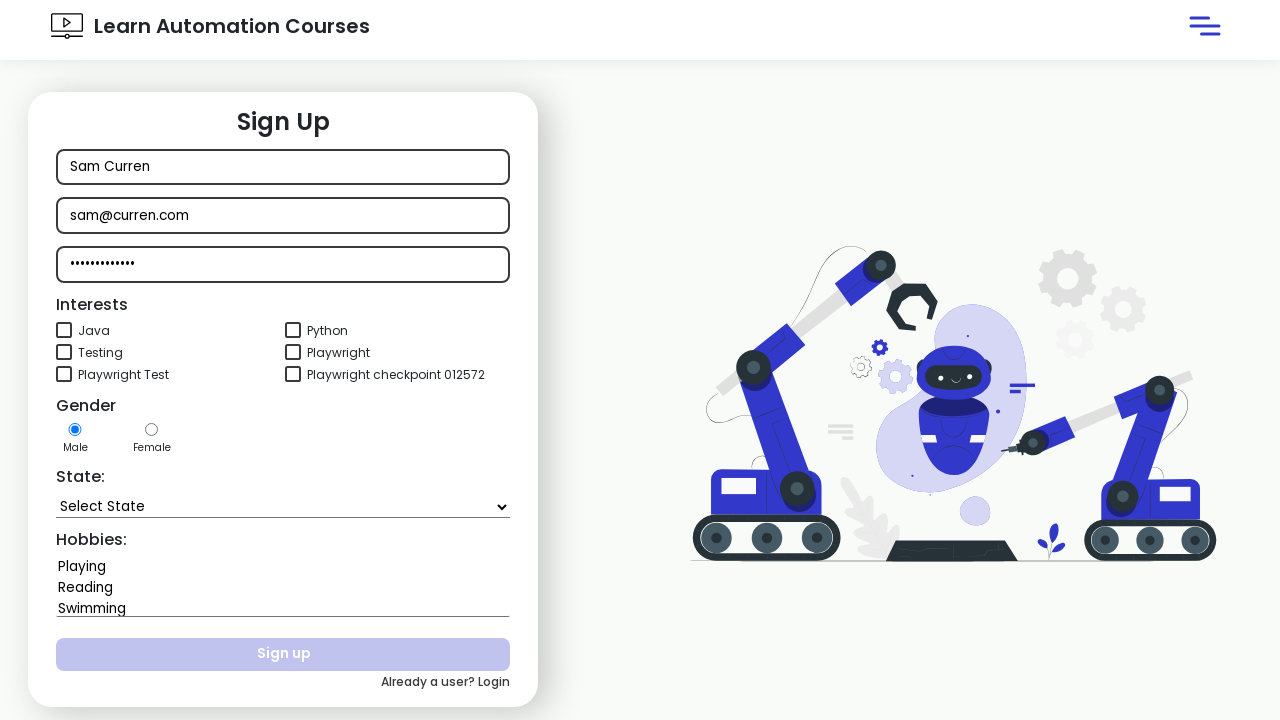

Selected gender radio button at (75, 430) on #gender1
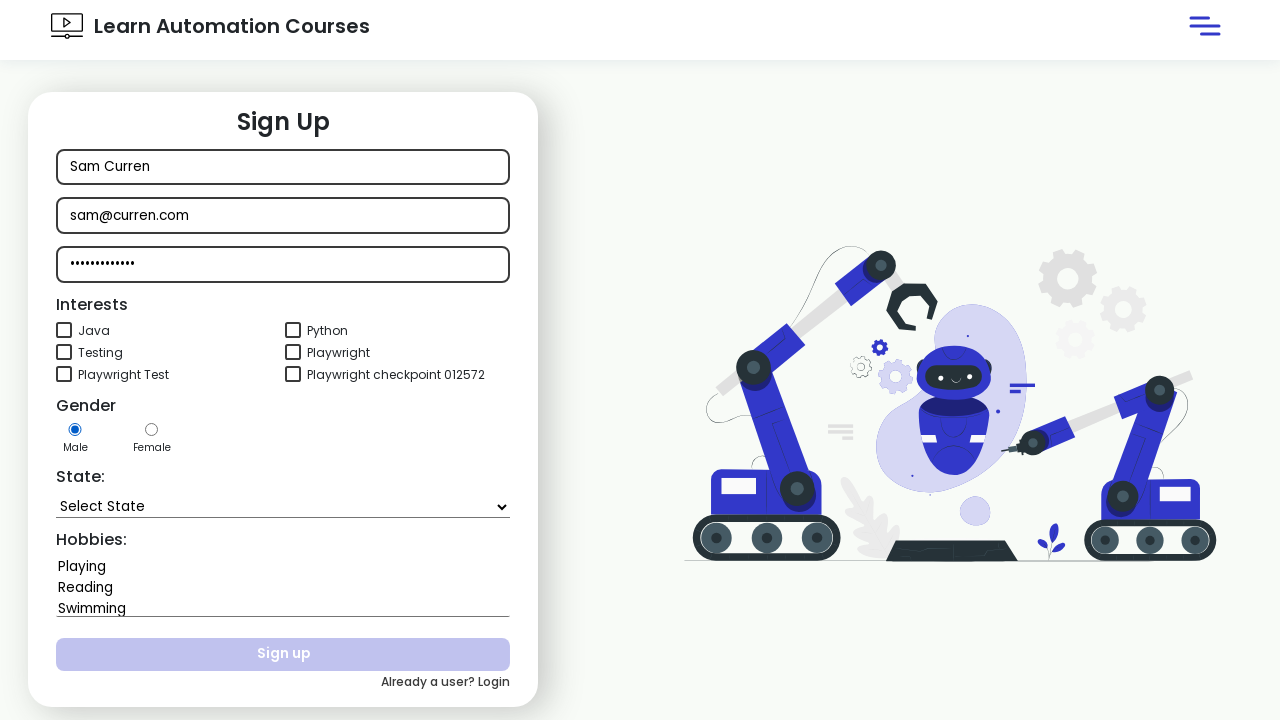

Selected 'Goa' from state dropdown by label on #state
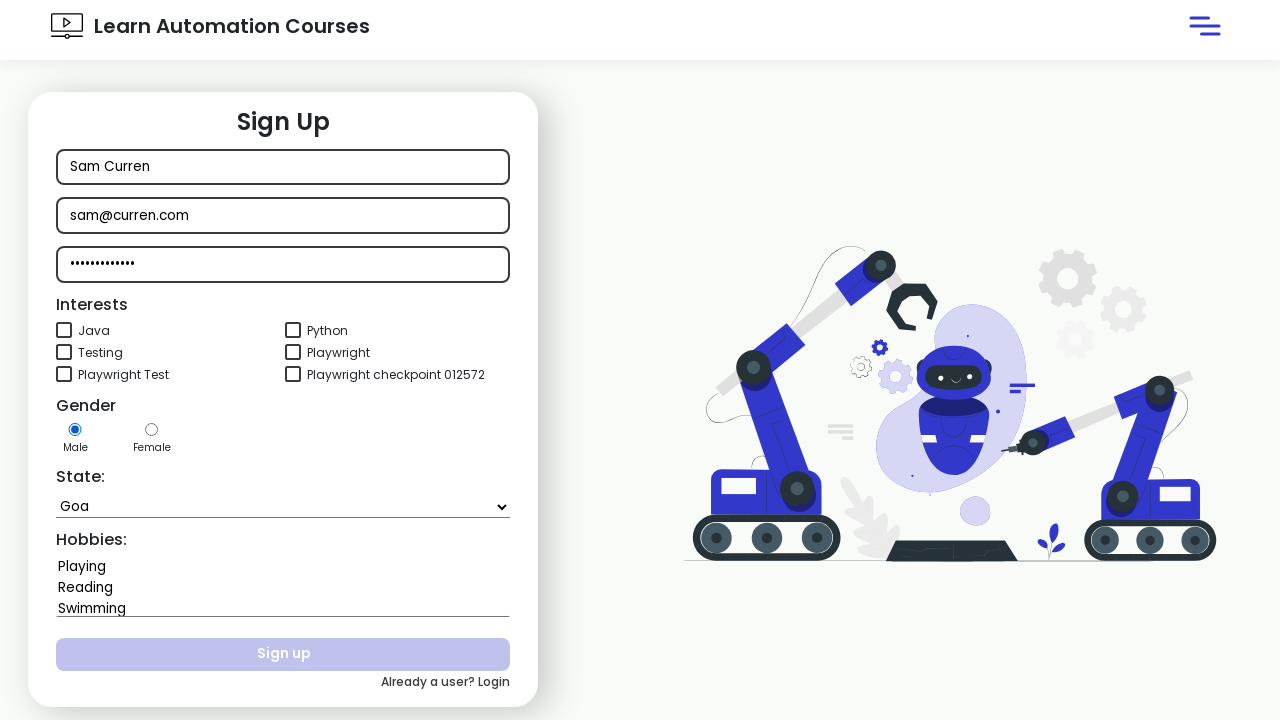

Selected 'Jharkhand' from state dropdown by value on #state
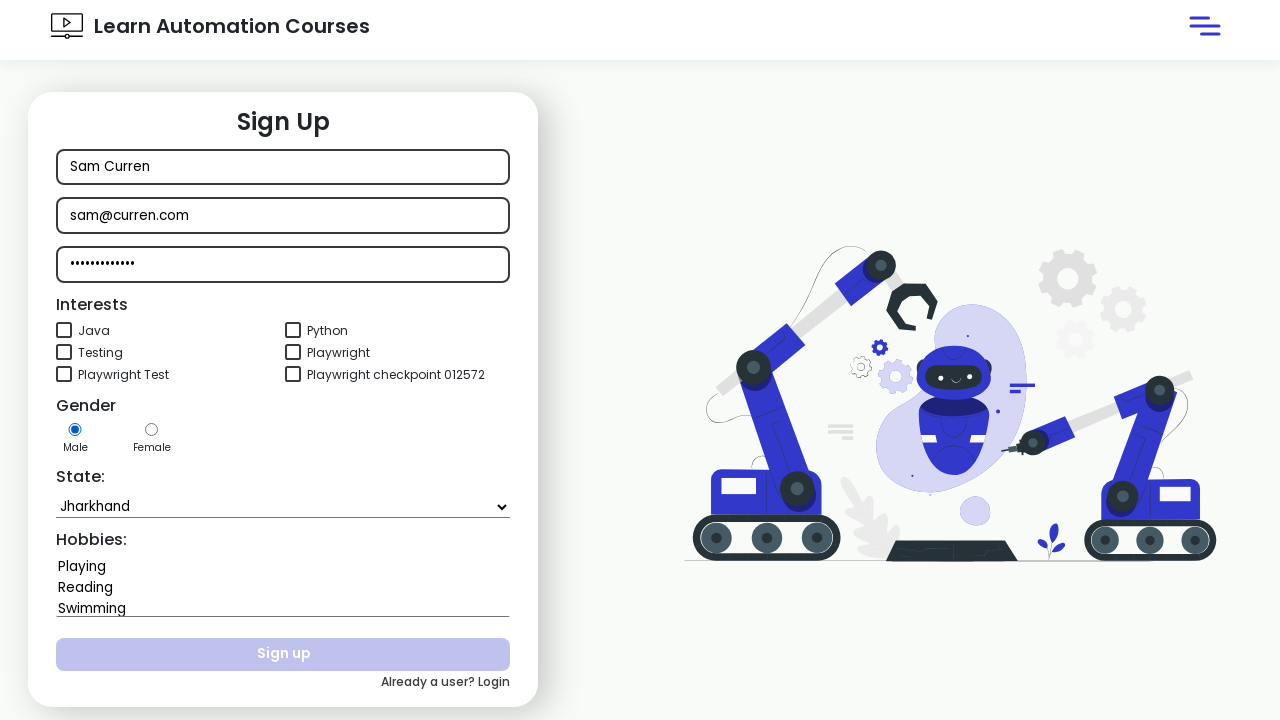

Selected state dropdown option at index 8 on #state
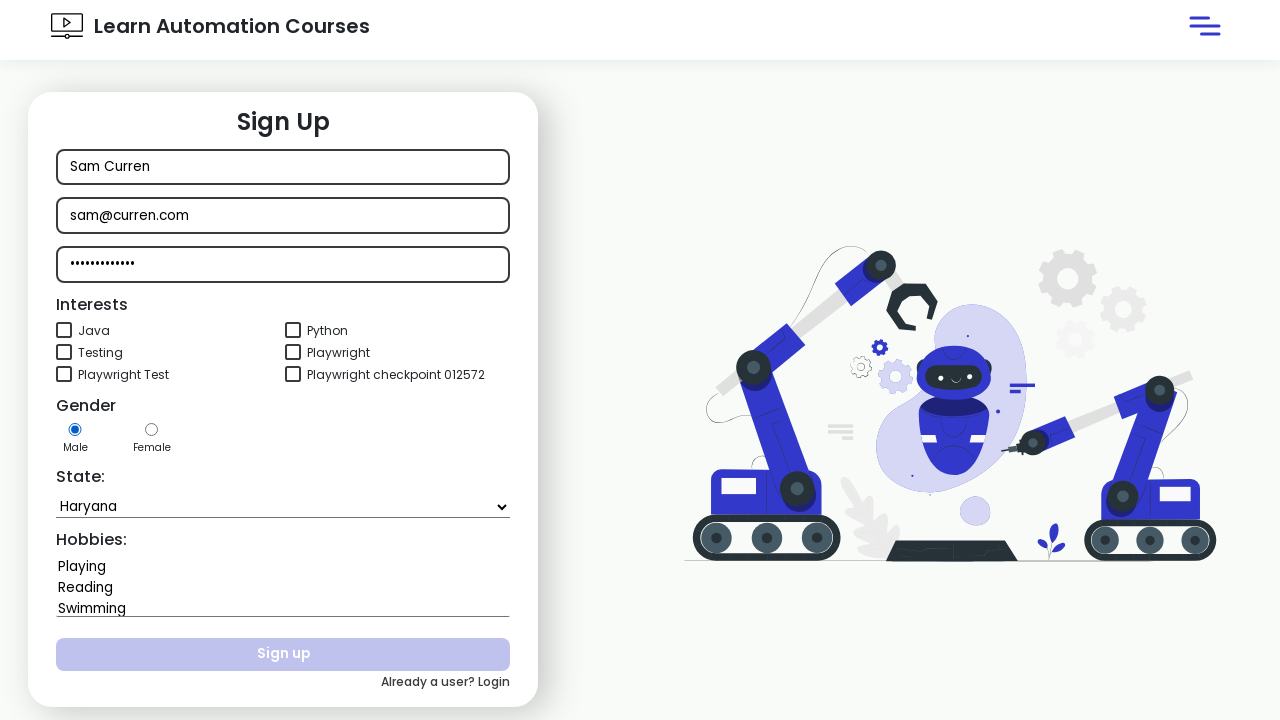

Waited for page to update (2 seconds)
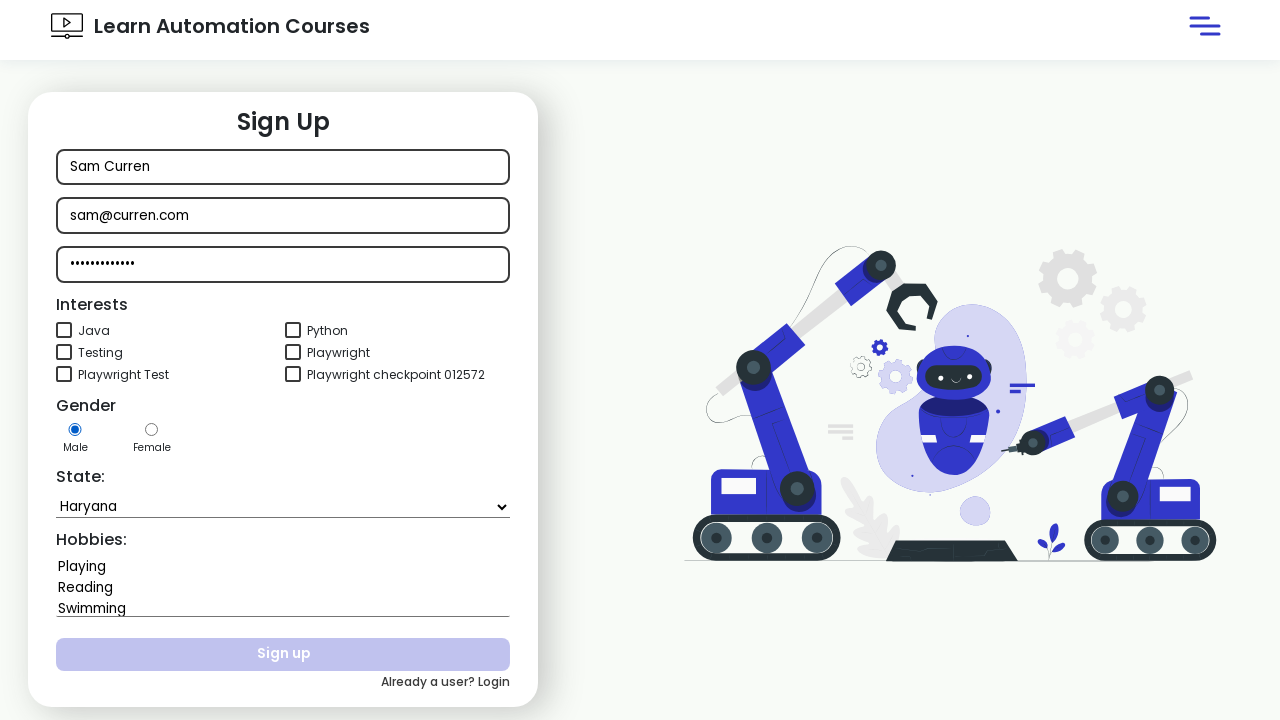

Retrieved state dropdown text content
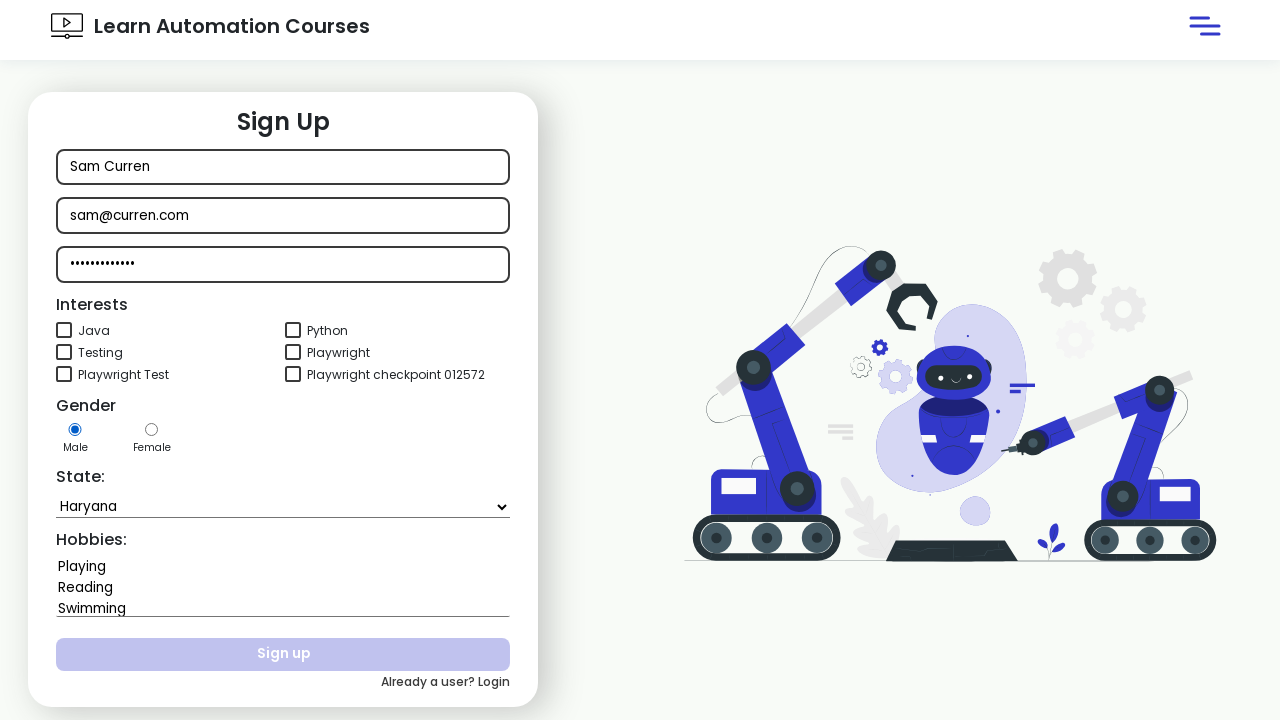

Selected 'Kerala' from state dropdown by label on #state
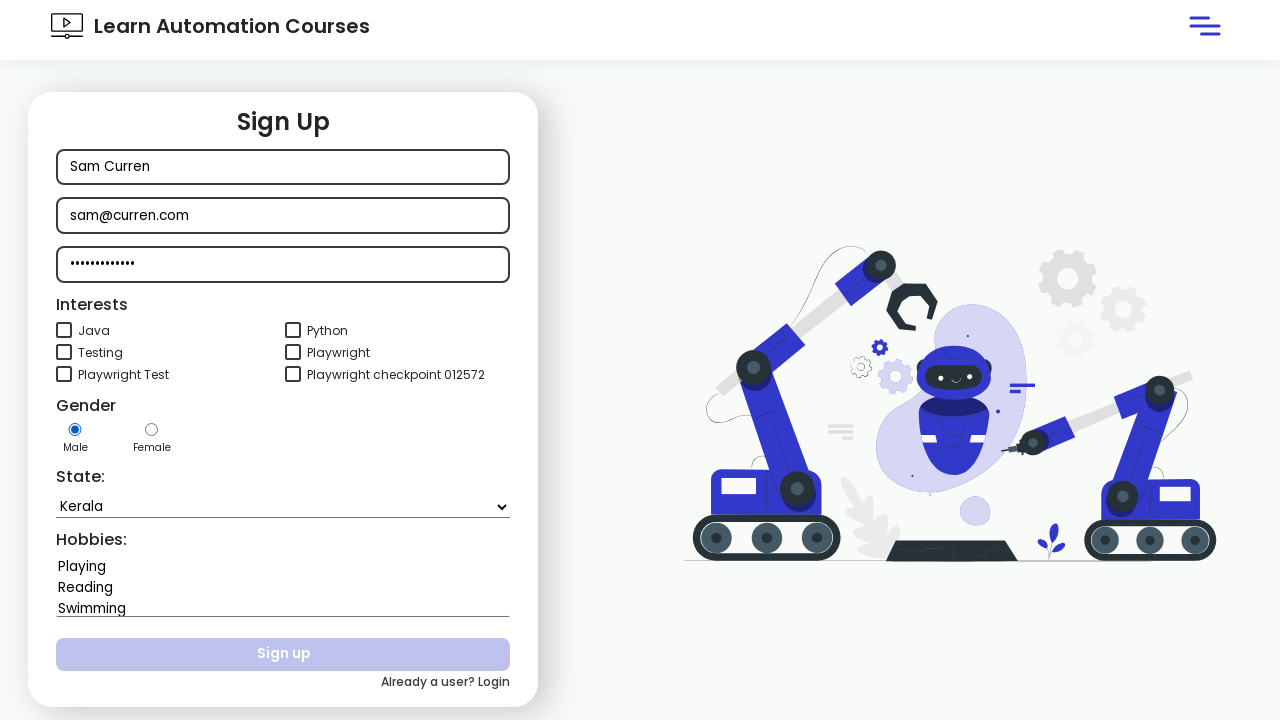

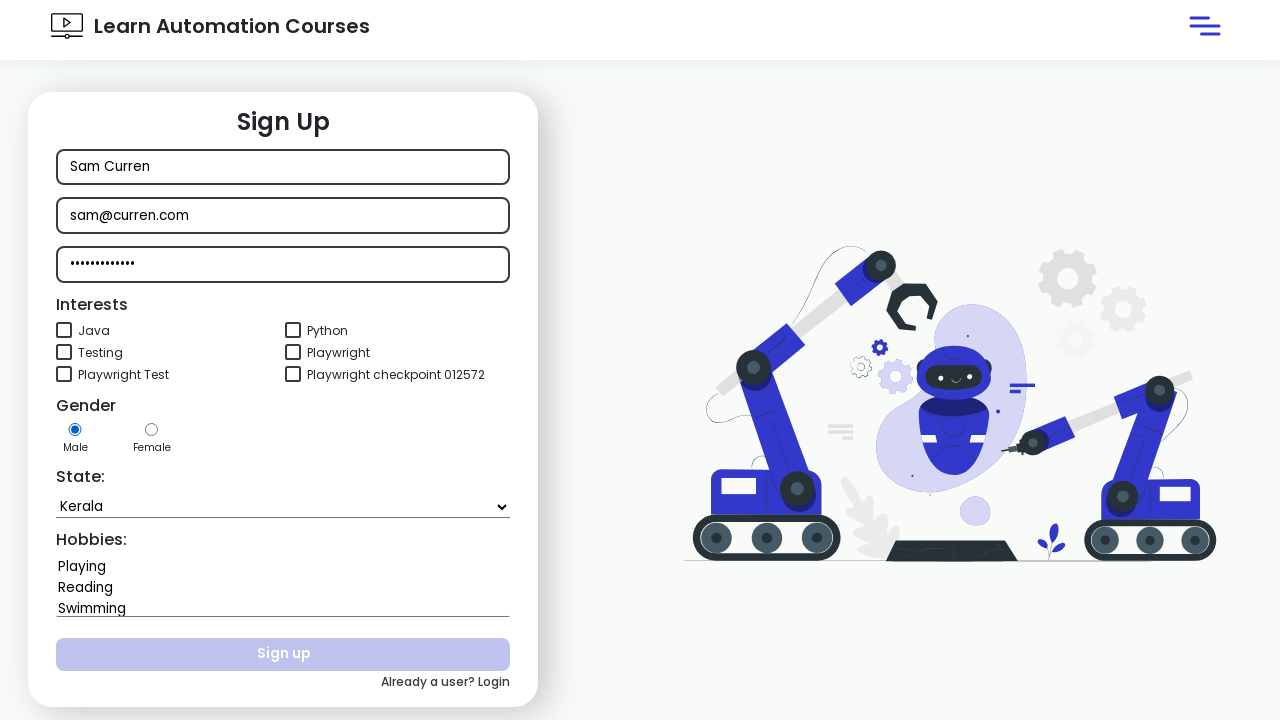